Tests dropdown selection functionality by selecting different options from a dropdown menu

Starting URL: https://the-internet.herokuapp.com/

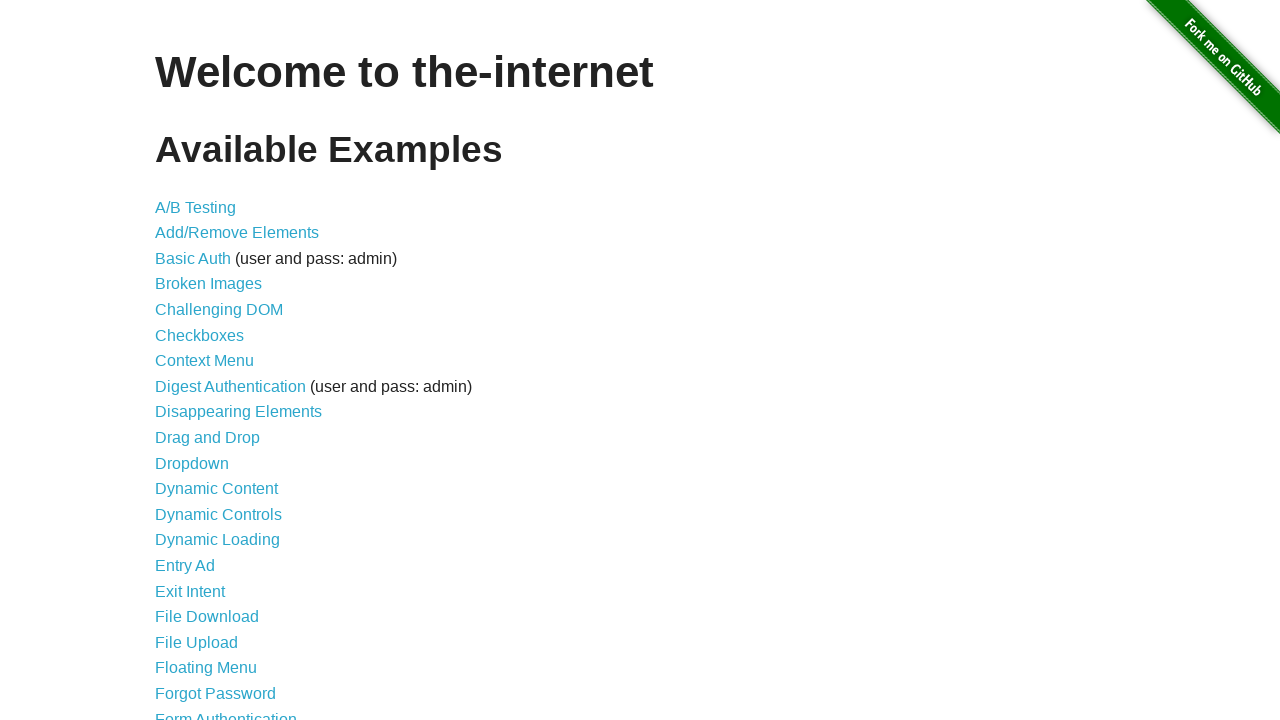

Clicked on Dropdown link at (192, 463) on internal:role=link >> internal:has-text="Dropdown"i
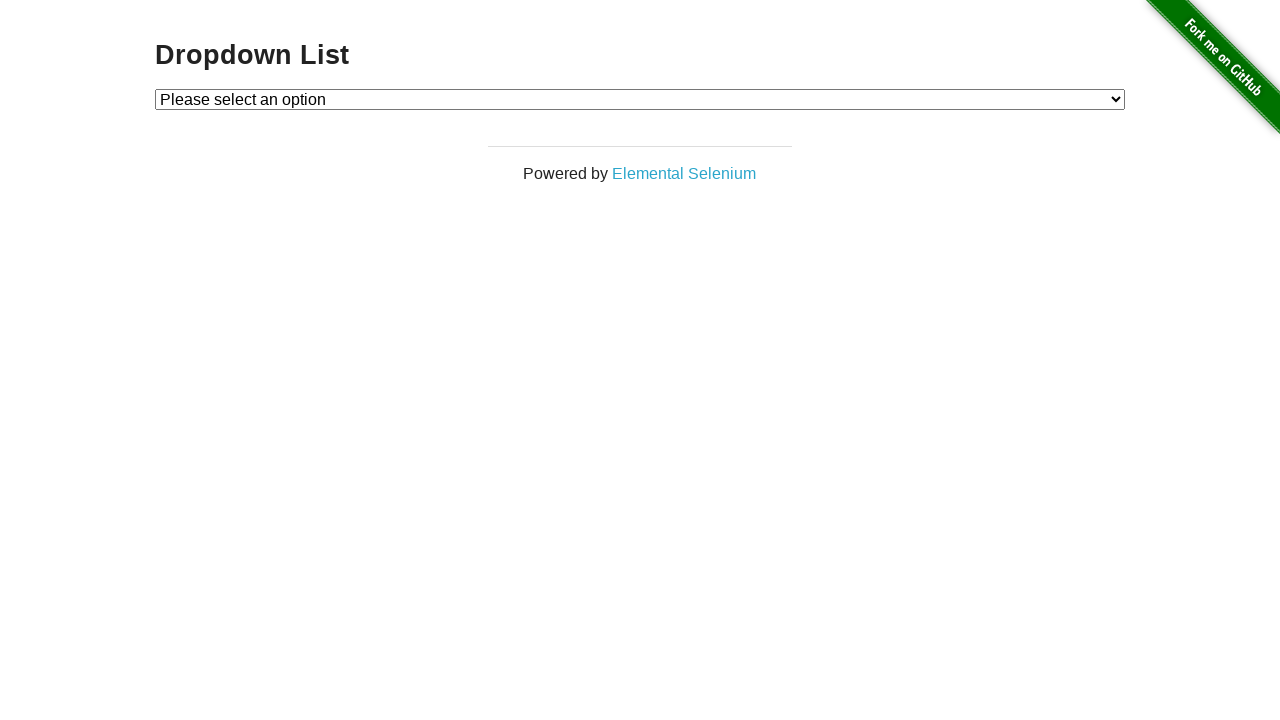

Dropdown menu loaded and became visible
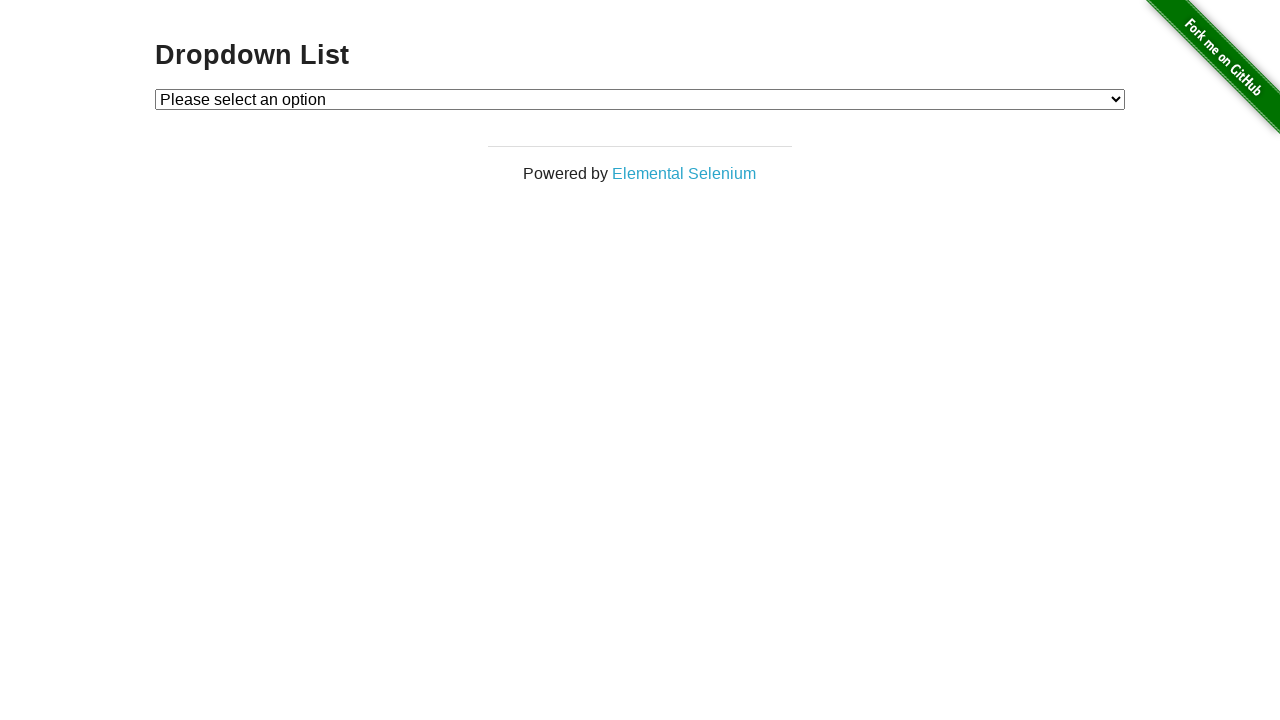

Selected Option 2 from dropdown on #dropdown
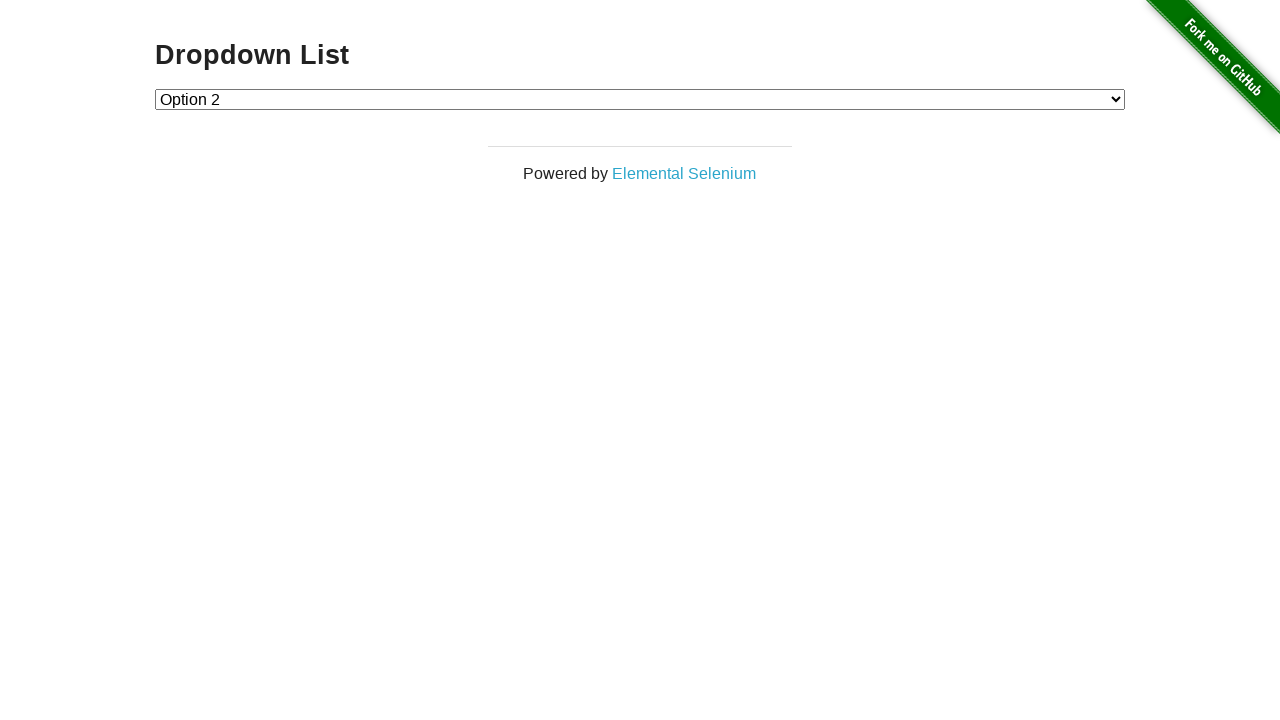

Selected Option 1 from dropdown on #dropdown
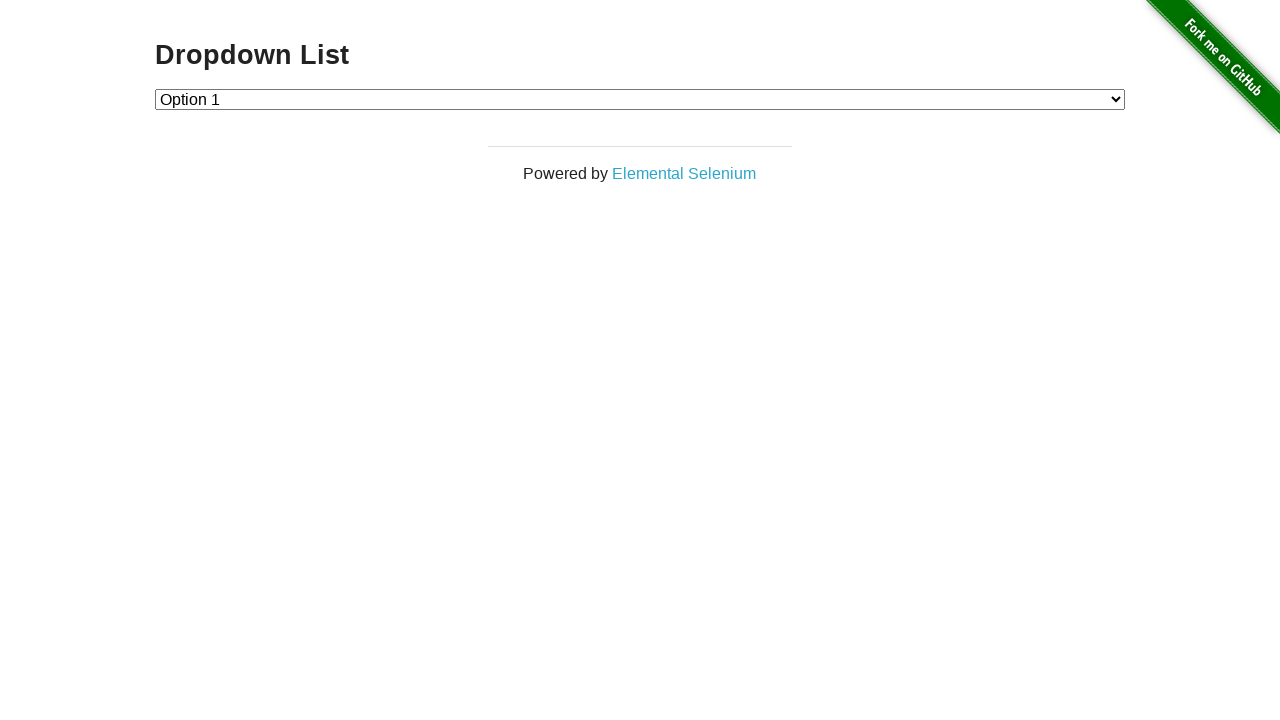

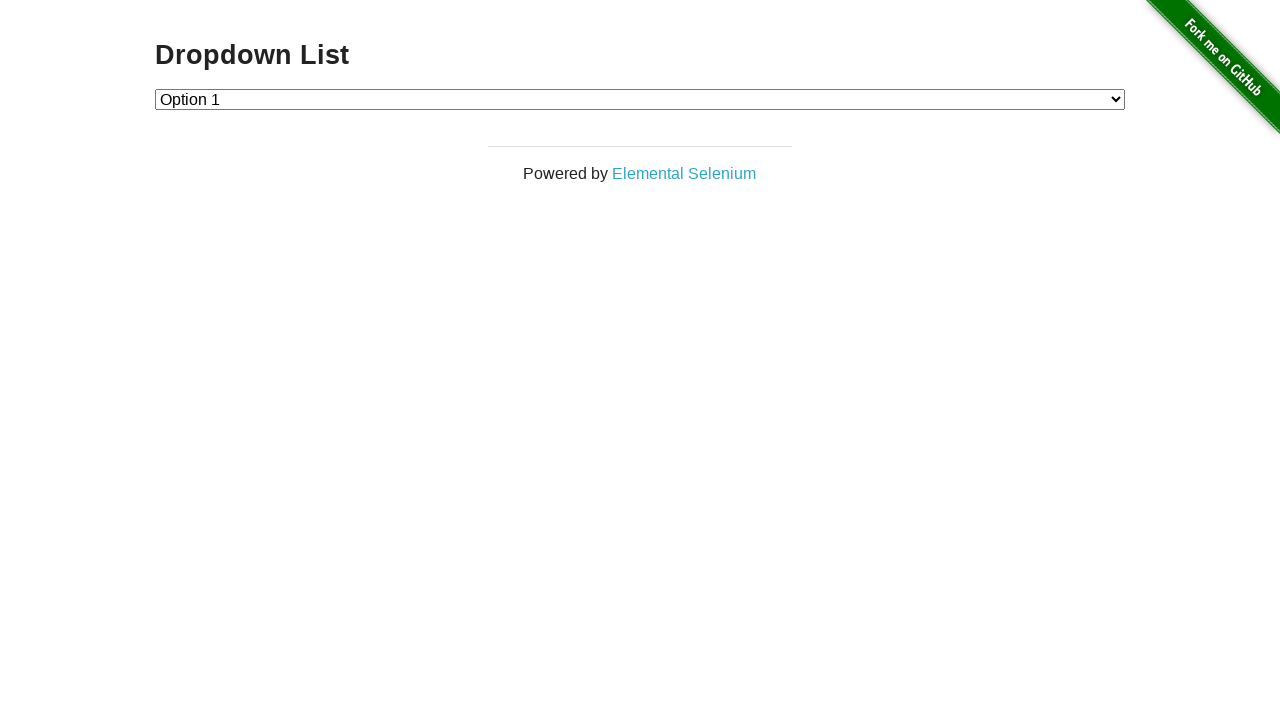